Tests list selectable functionality by clicking items to select them and using Ctrl+Click for multiple selection

Starting URL: https://demoqa.com/selectable

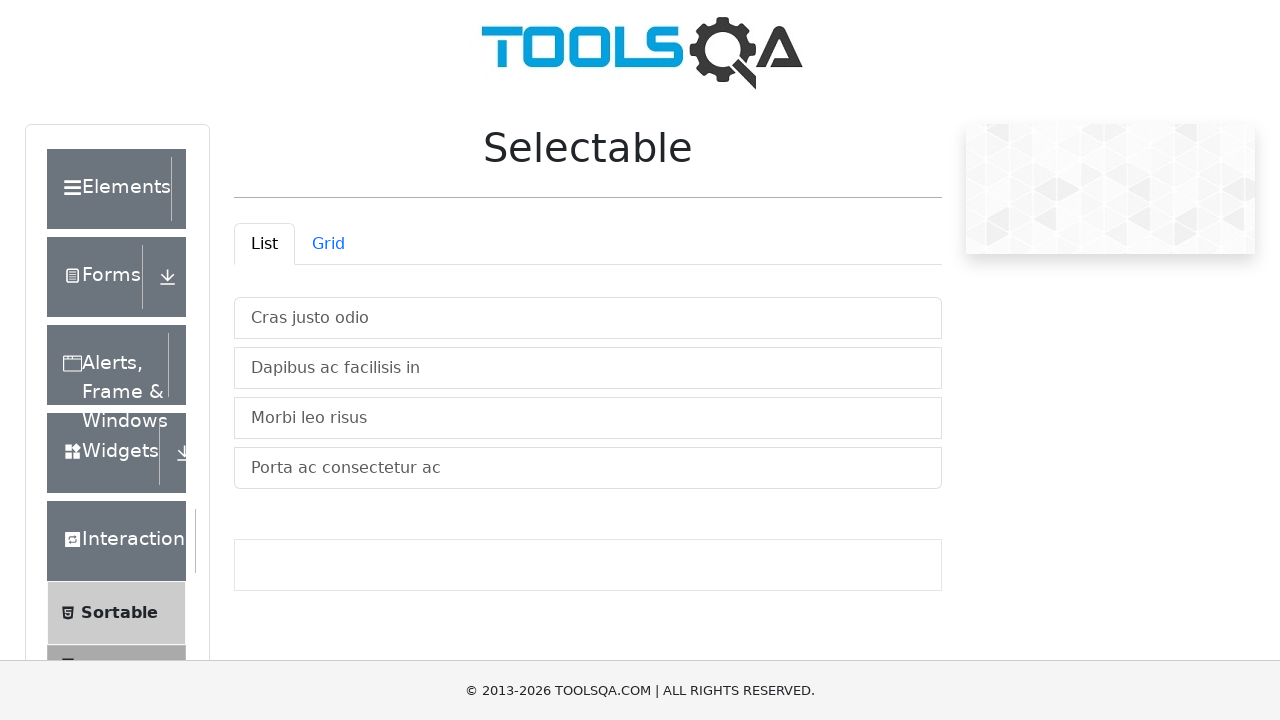

Waited for list items to load
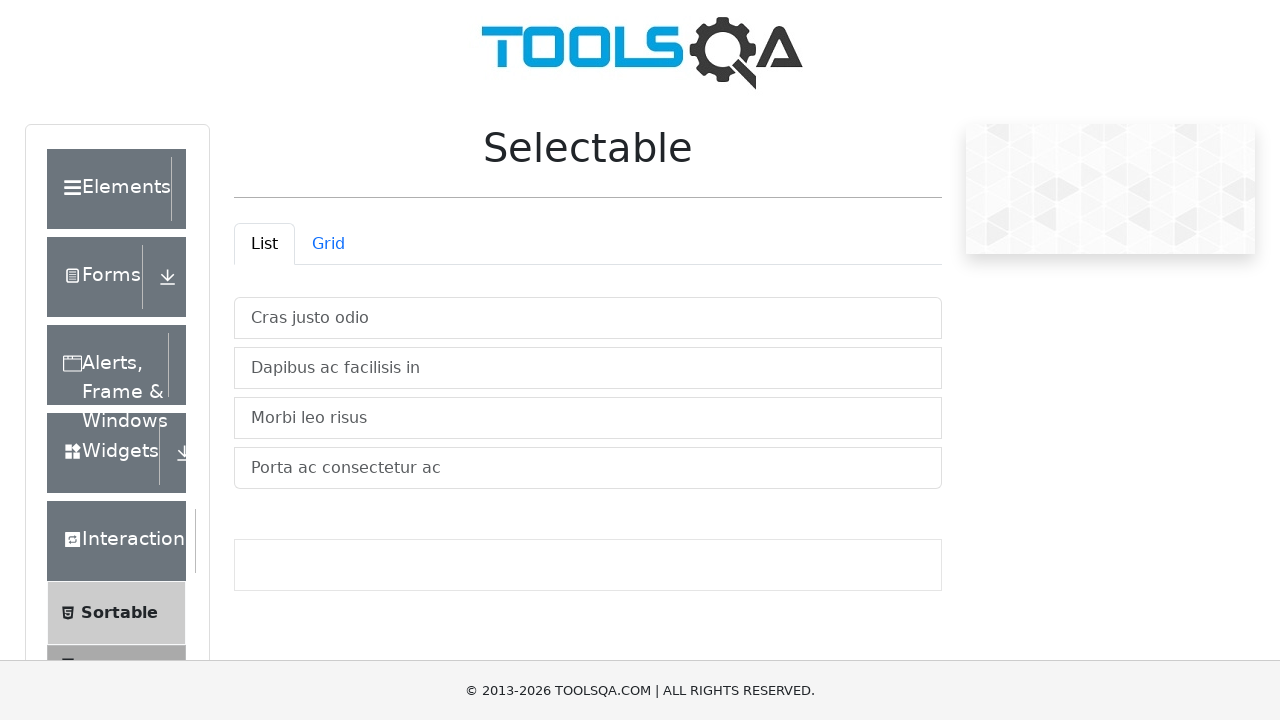

Located all list items
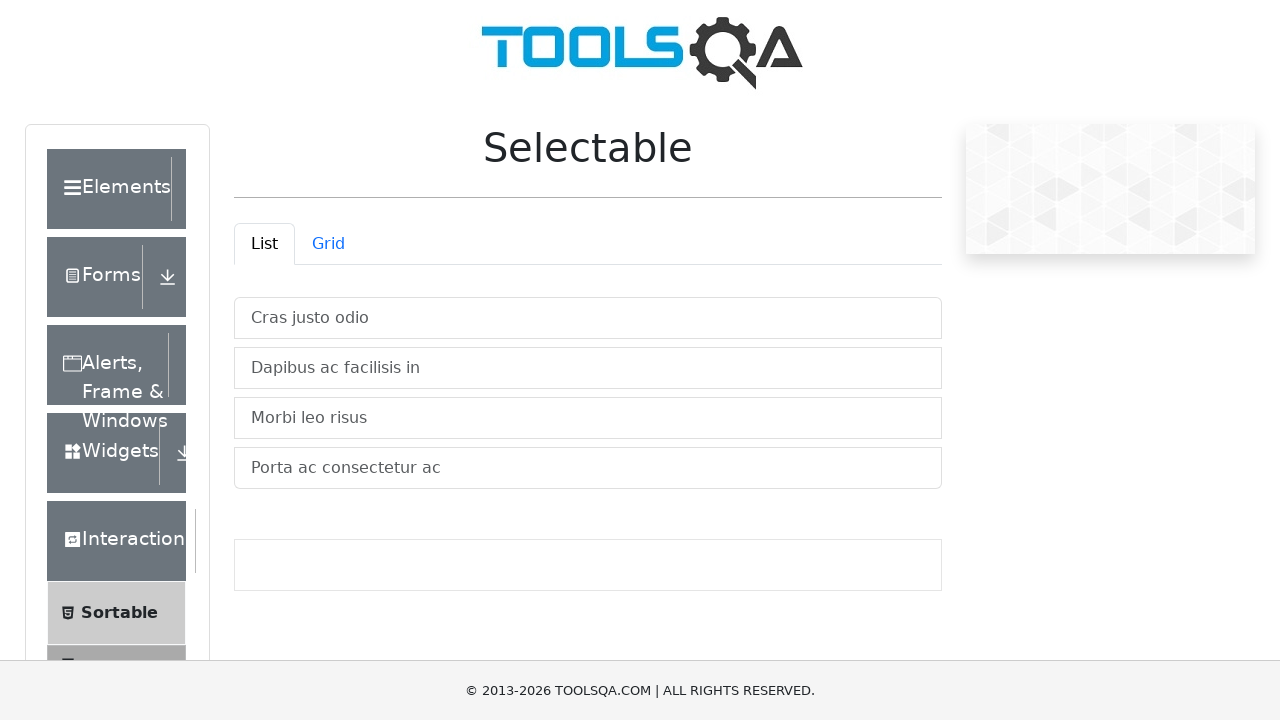

Clicked first list item to select it at (588, 318) on #demo-tabpane-list .list-group-item >> nth=0
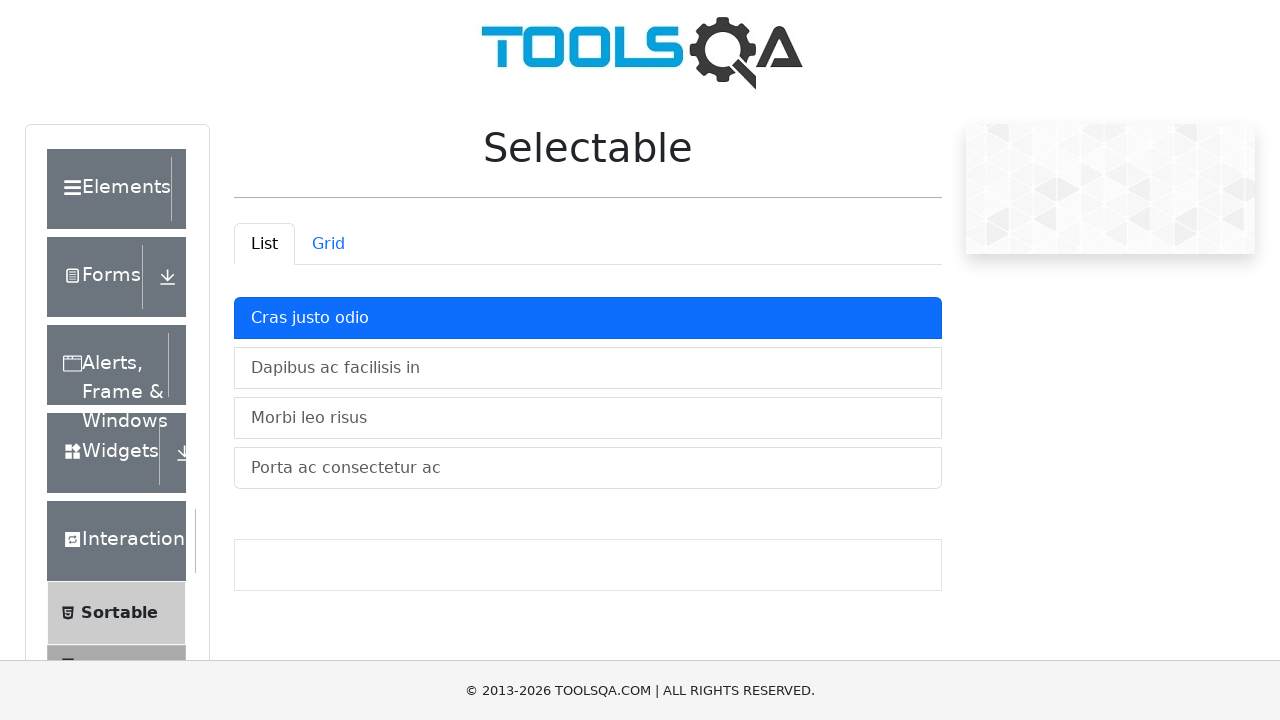

Verified first item is selected
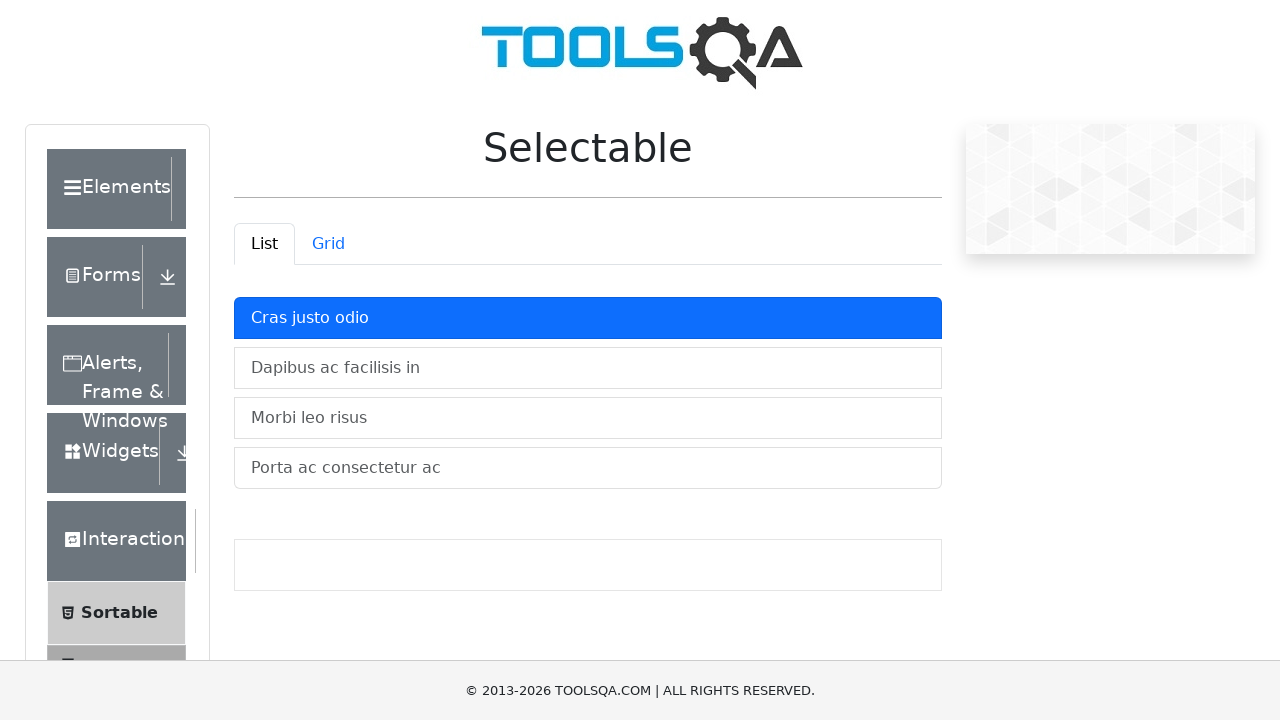

Ctrl+Clicked third list item for multiple selection at (588, 418) on #demo-tabpane-list .list-group-item >> nth=2
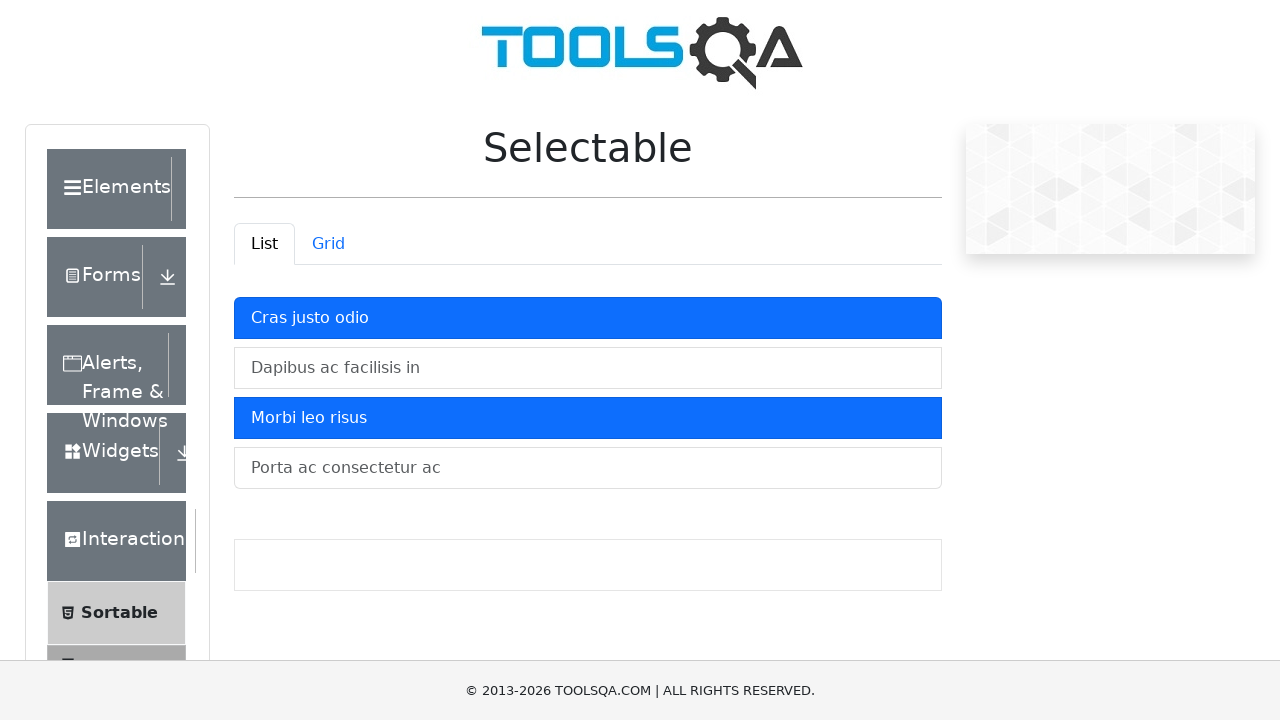

Verified multiple items are selected
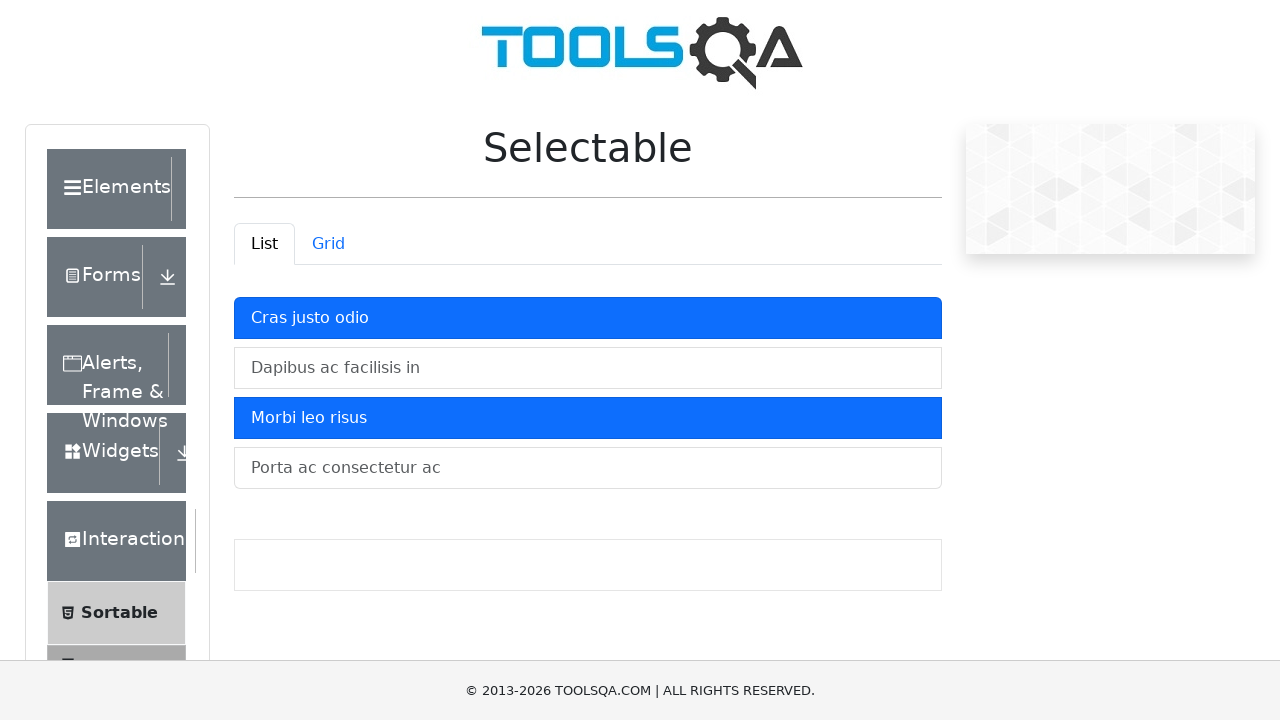

Clicked on the list container area at (588, 389) on #demo-tabpane-list
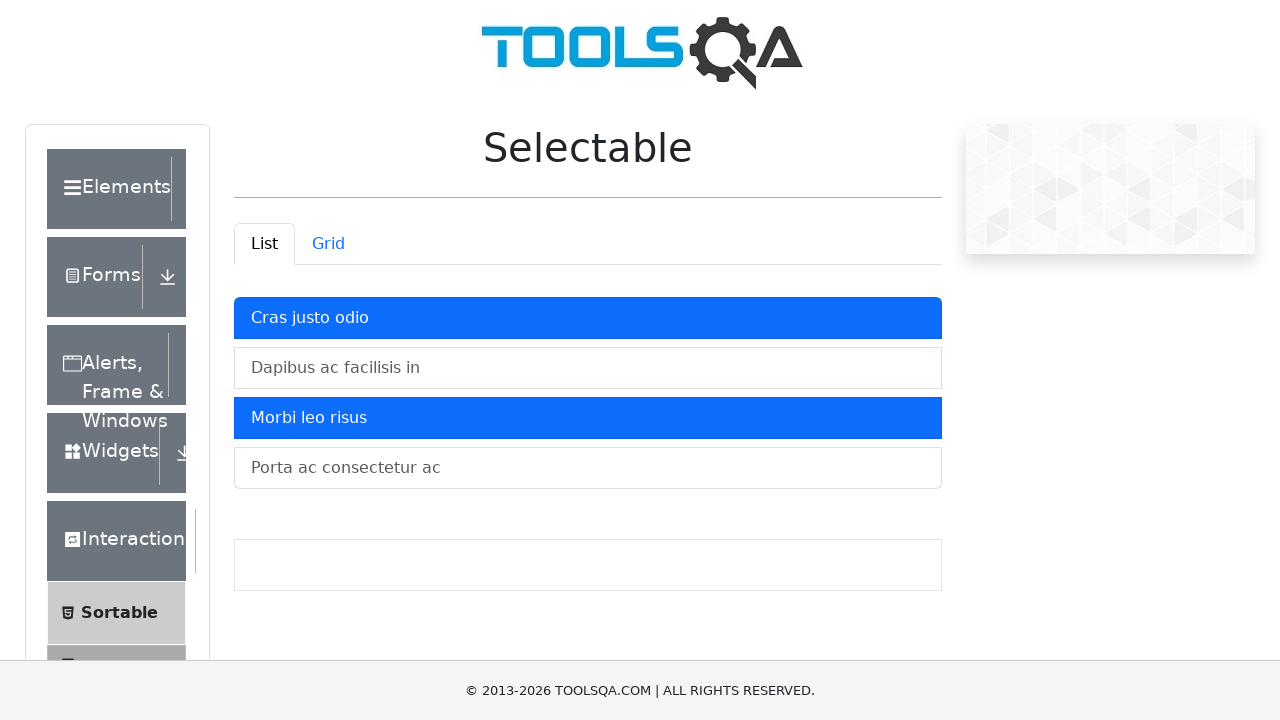

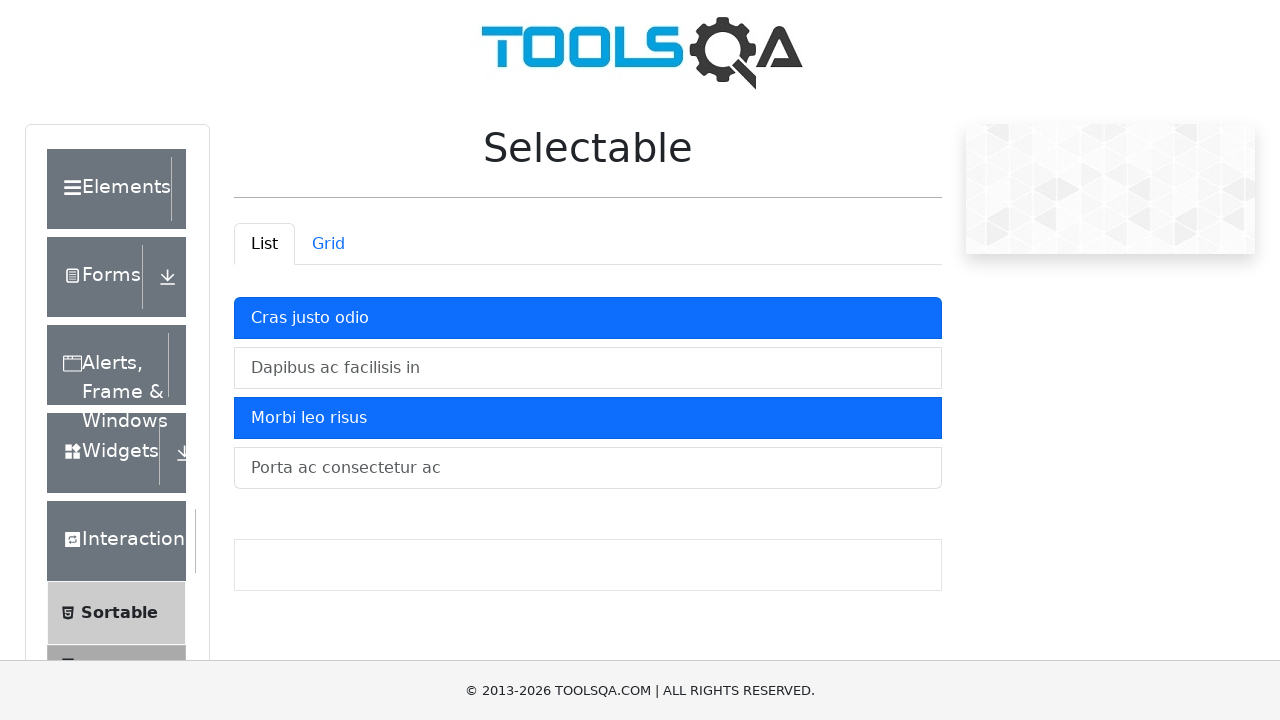